Tests multiple radio button groups on an HTML forms page by clicking through each radio button in two different groups and verifying selection behavior.

Starting URL: http://www.echoecho.com/htmlforms10.htm

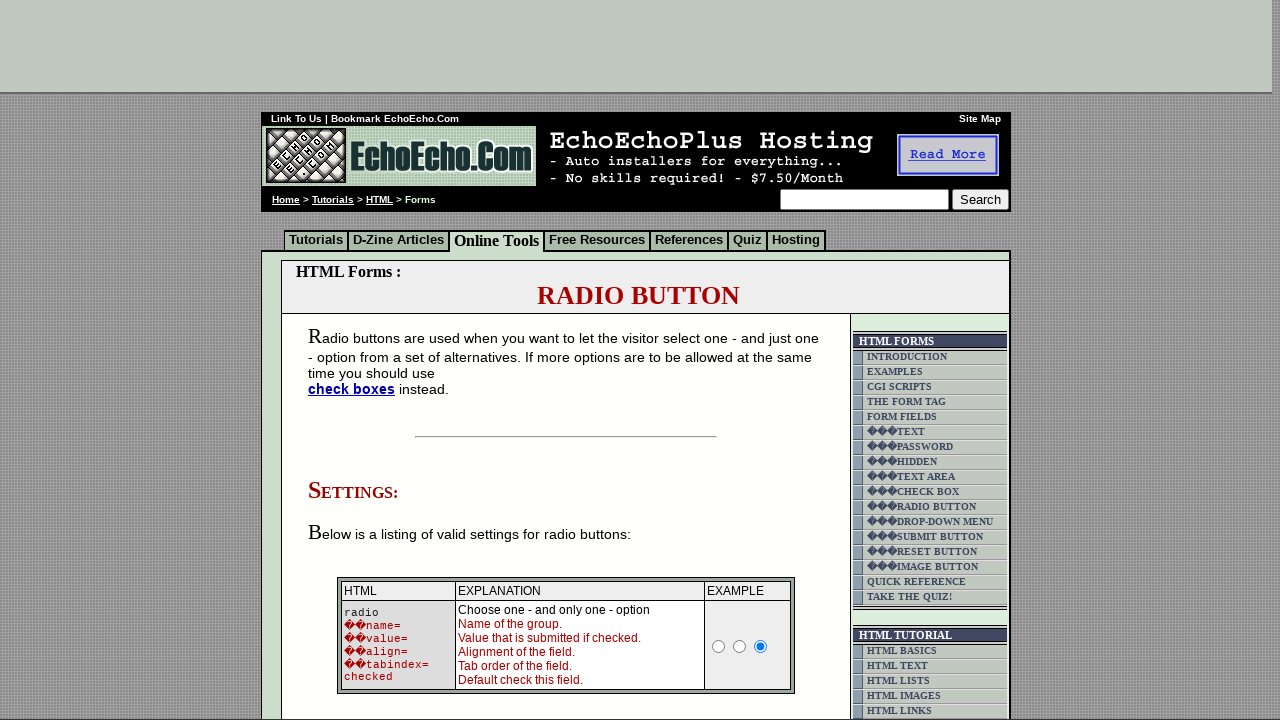

Navigated to HTML forms page
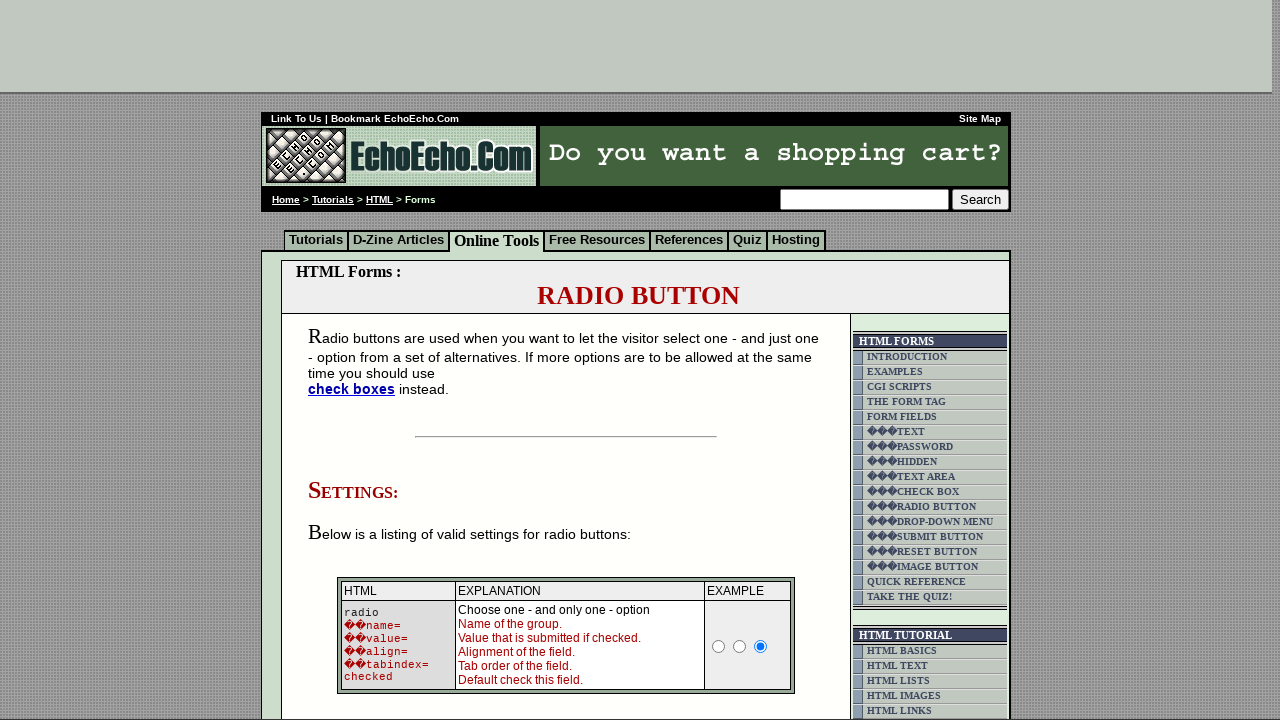

Located table containing radio button groups
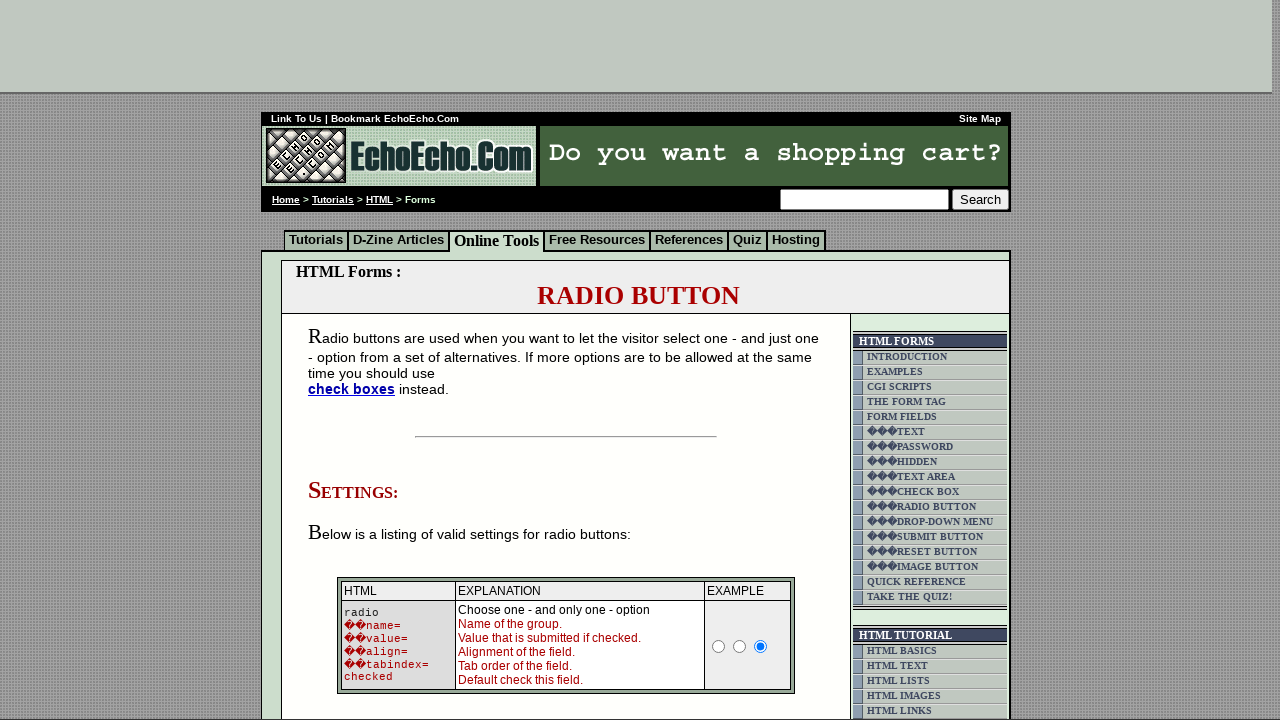

Located all radio buttons in group 1
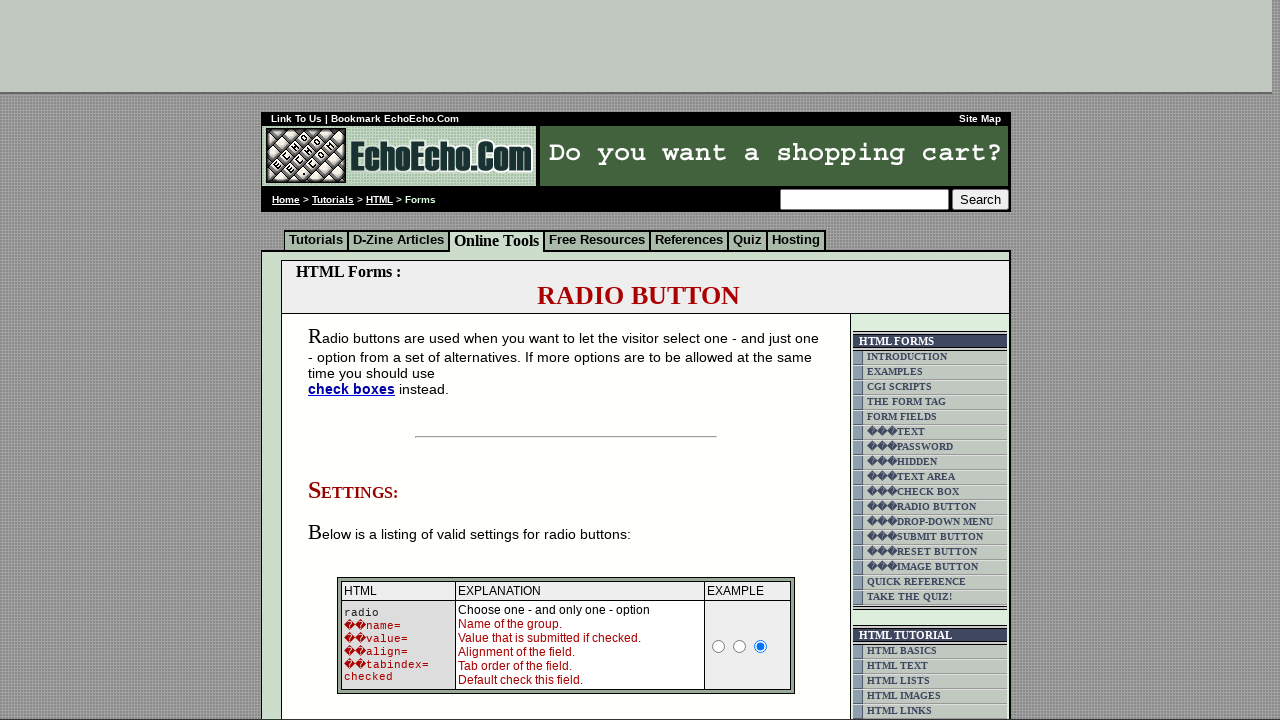

Radio button group 1 contains 3 buttons
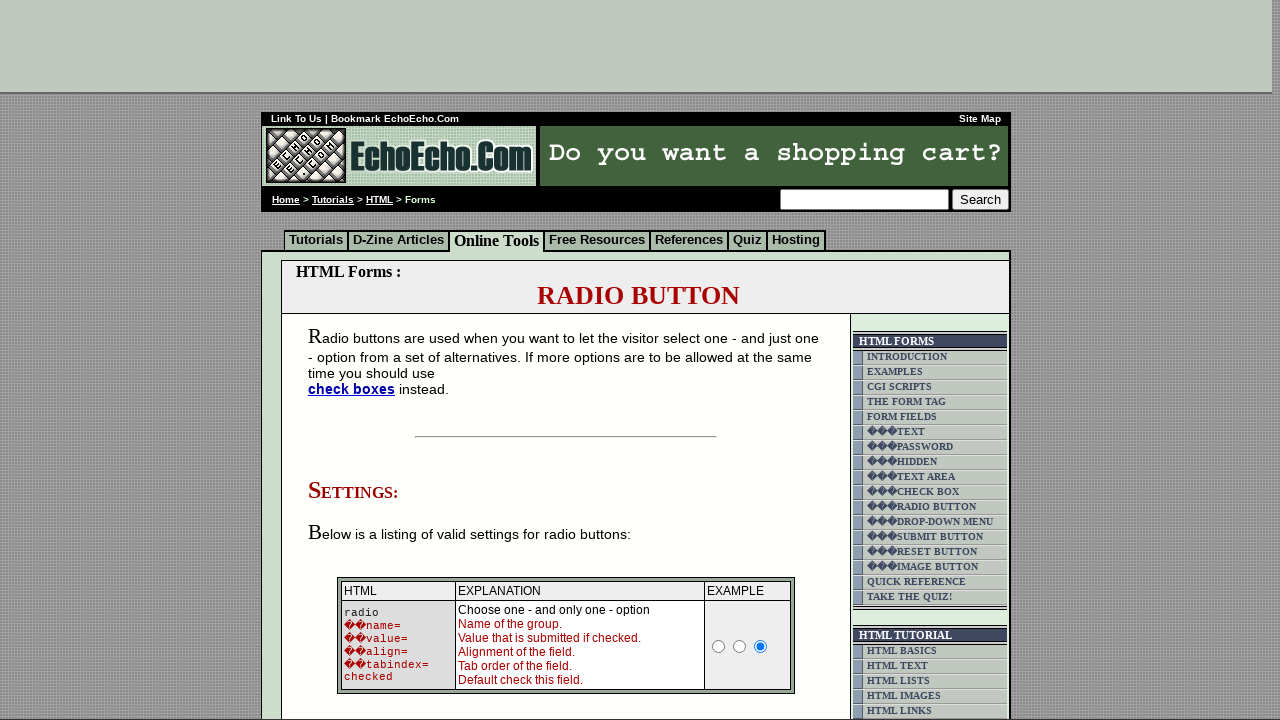

Clicked radio button 1 in group 1 at (356, 360) on input[name='group1'] >> nth=0
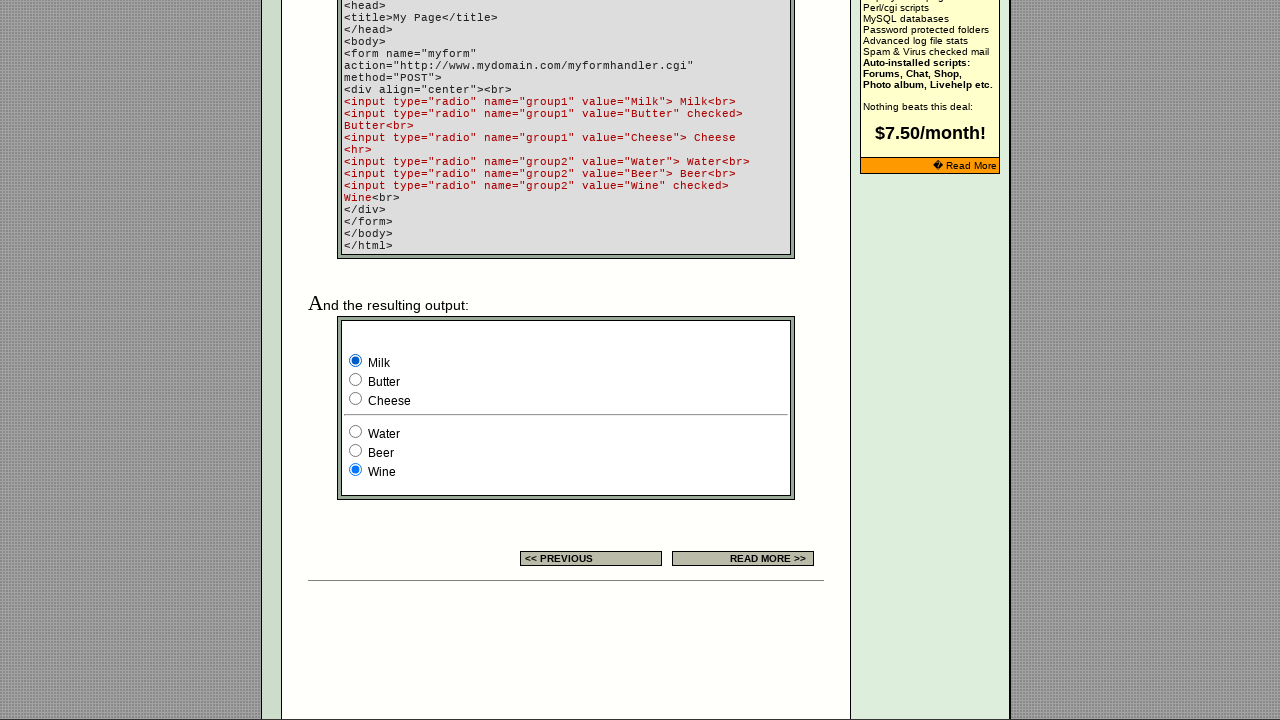

Waited 200ms for radio button 1 in group 1 selection to register
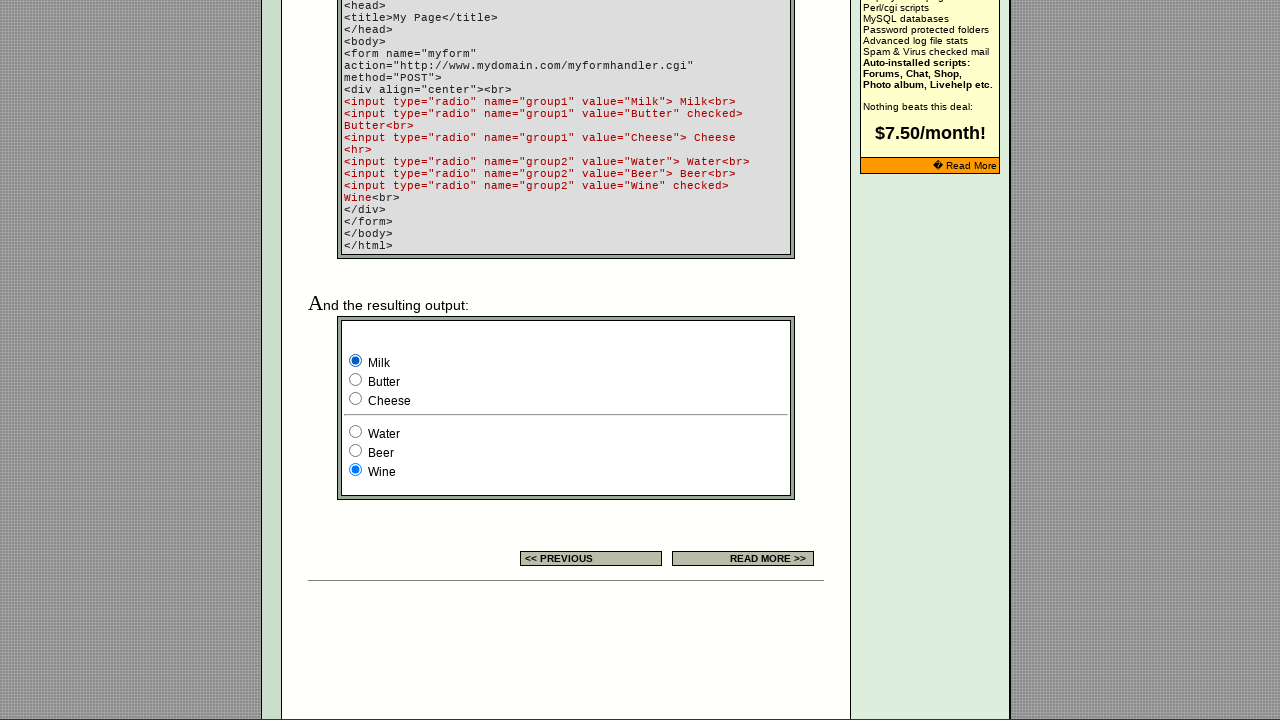

Clicked radio button 2 in group 1 at (356, 380) on input[name='group1'] >> nth=1
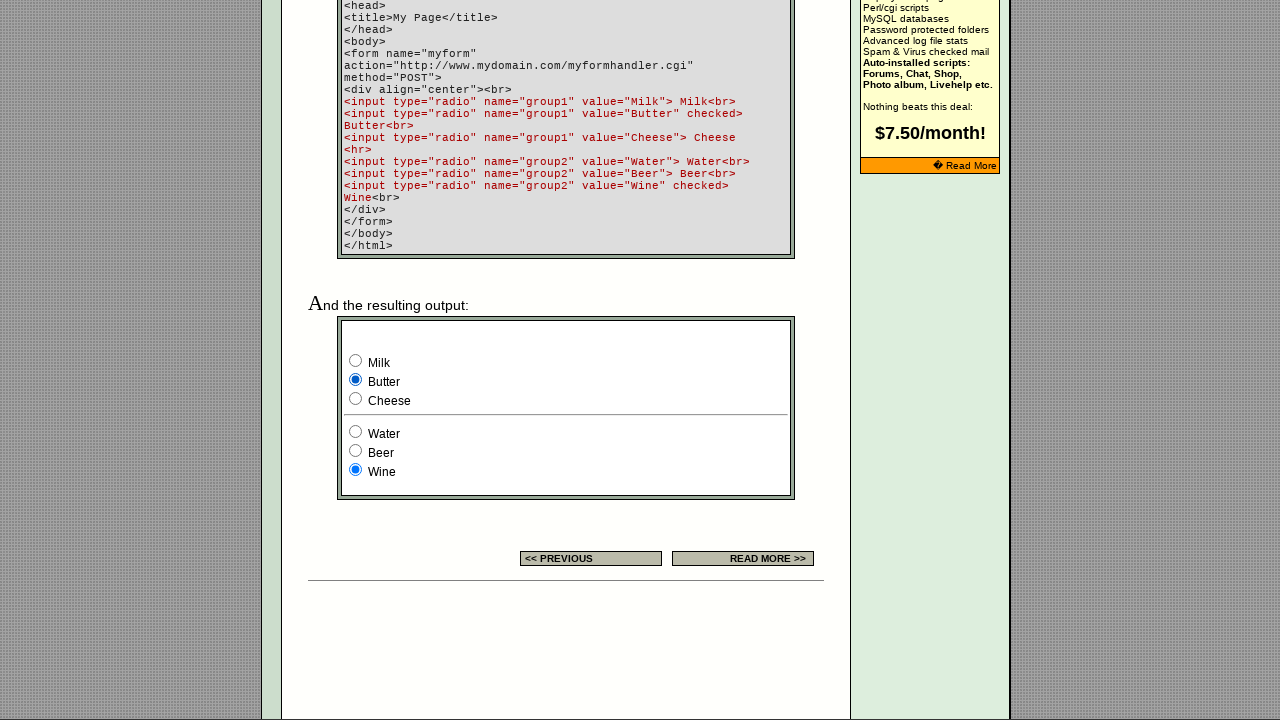

Waited 200ms for radio button 2 in group 1 selection to register
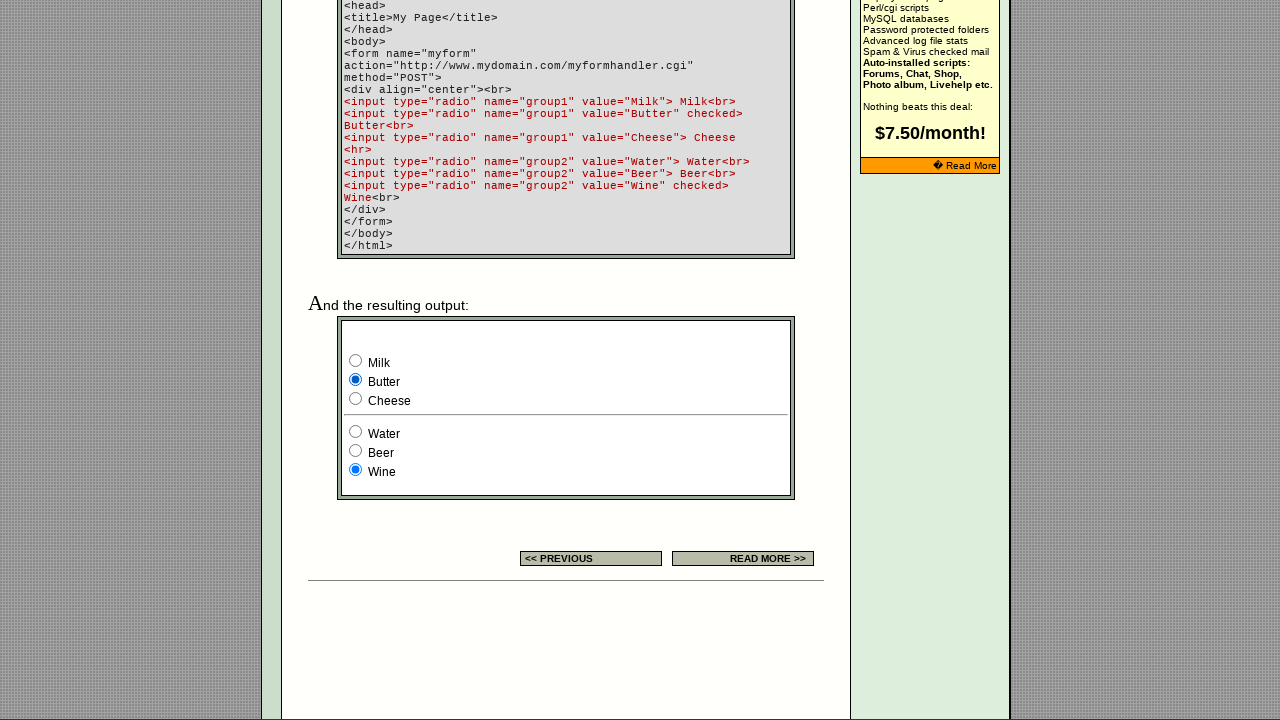

Clicked radio button 3 in group 1 at (356, 398) on input[name='group1'] >> nth=2
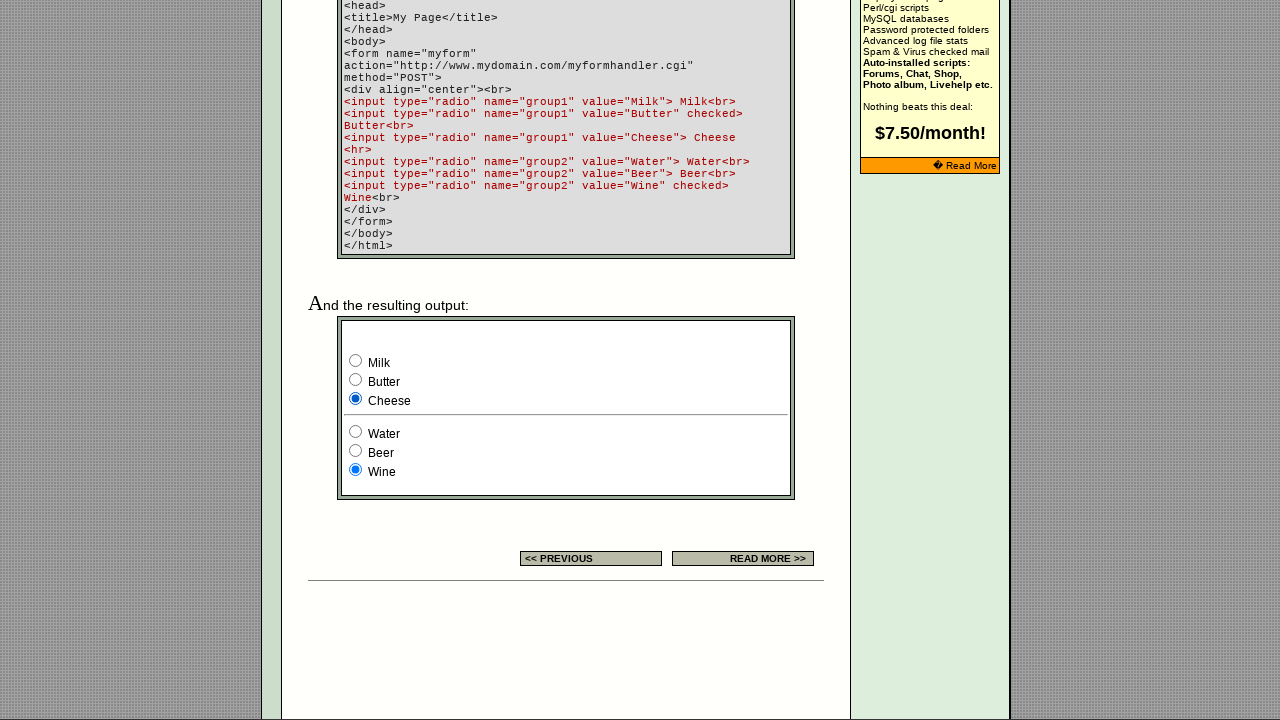

Waited 200ms for radio button 3 in group 1 selection to register
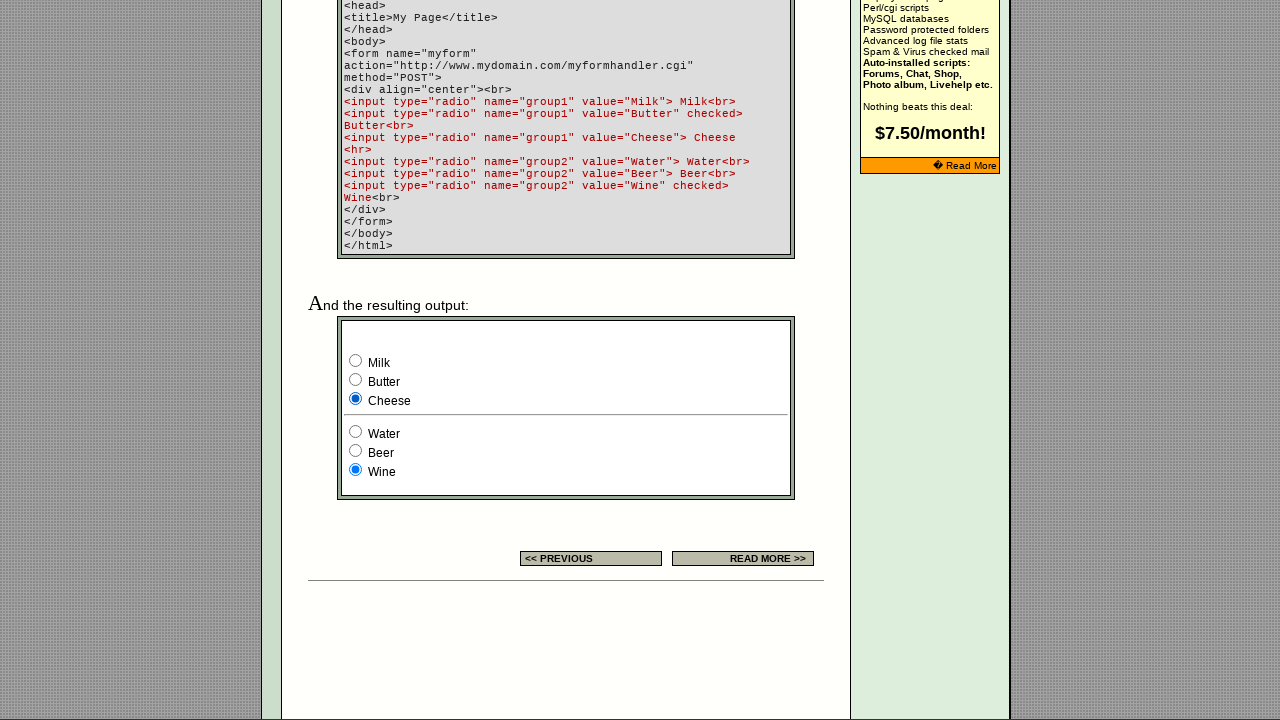

Located all radio buttons in group 2
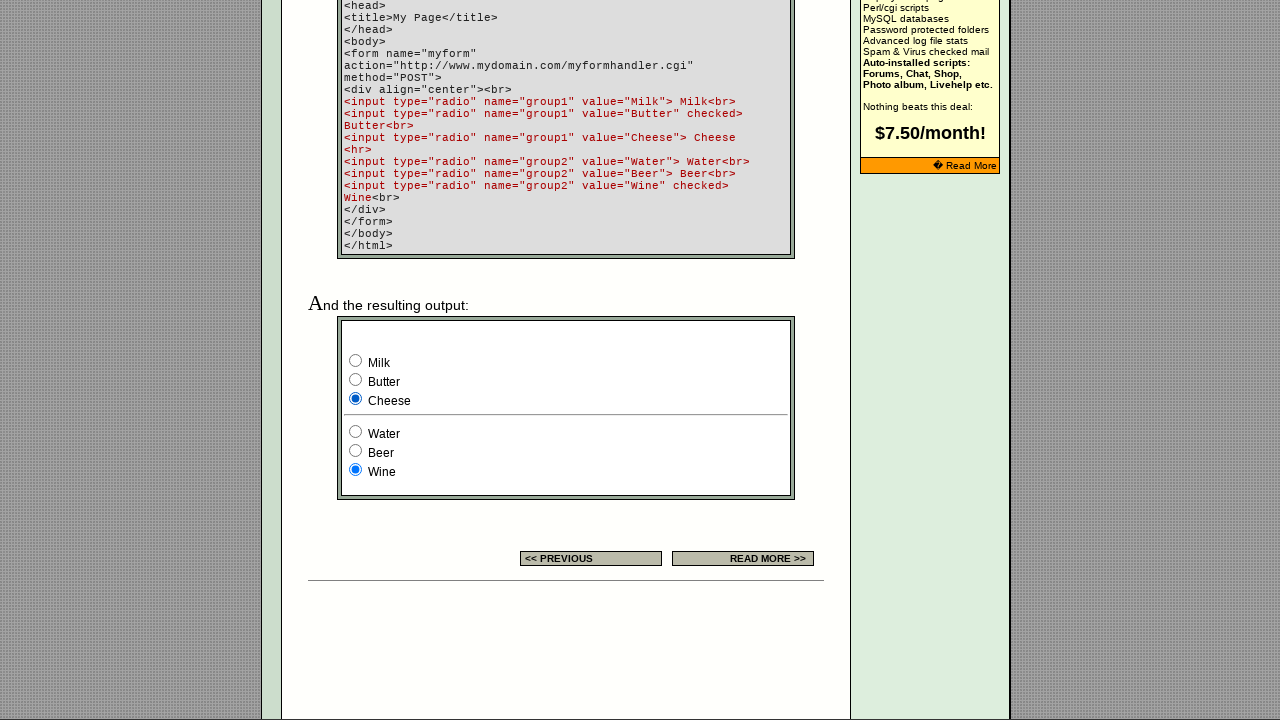

Radio button group 2 contains 3 buttons
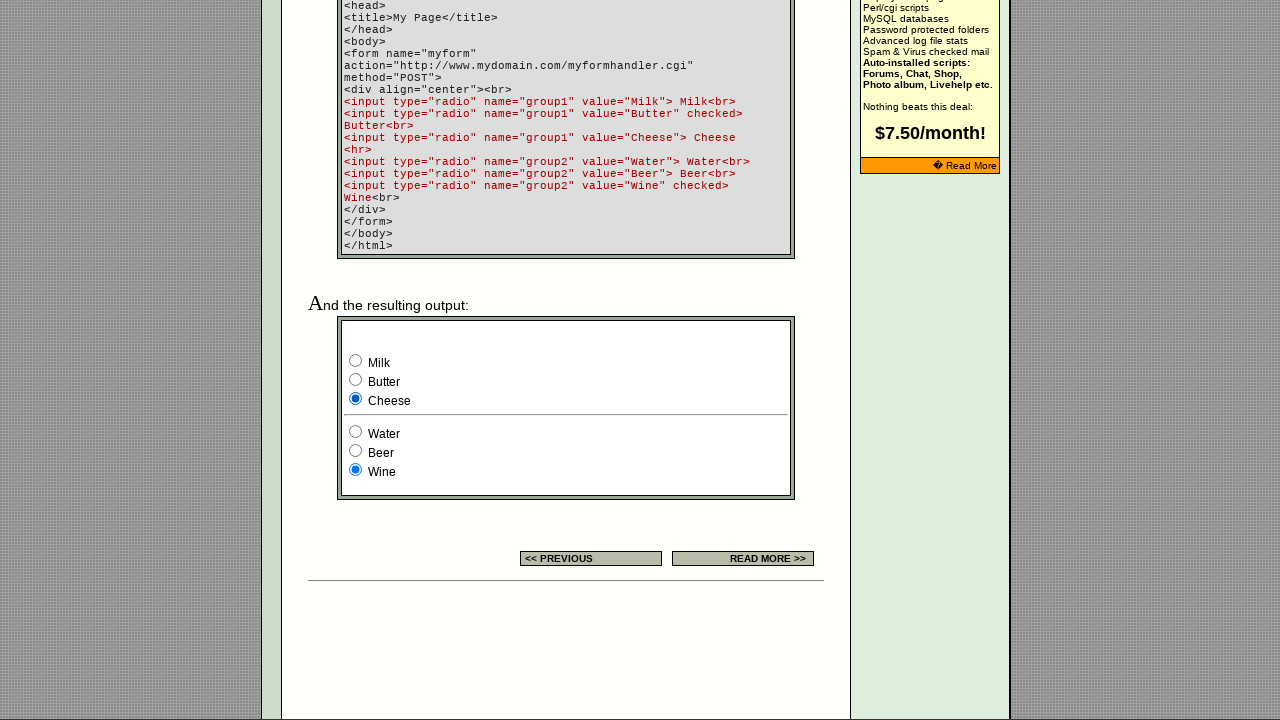

Clicked radio button 1 in group 2 at (356, 432) on input[name='group2'] >> nth=0
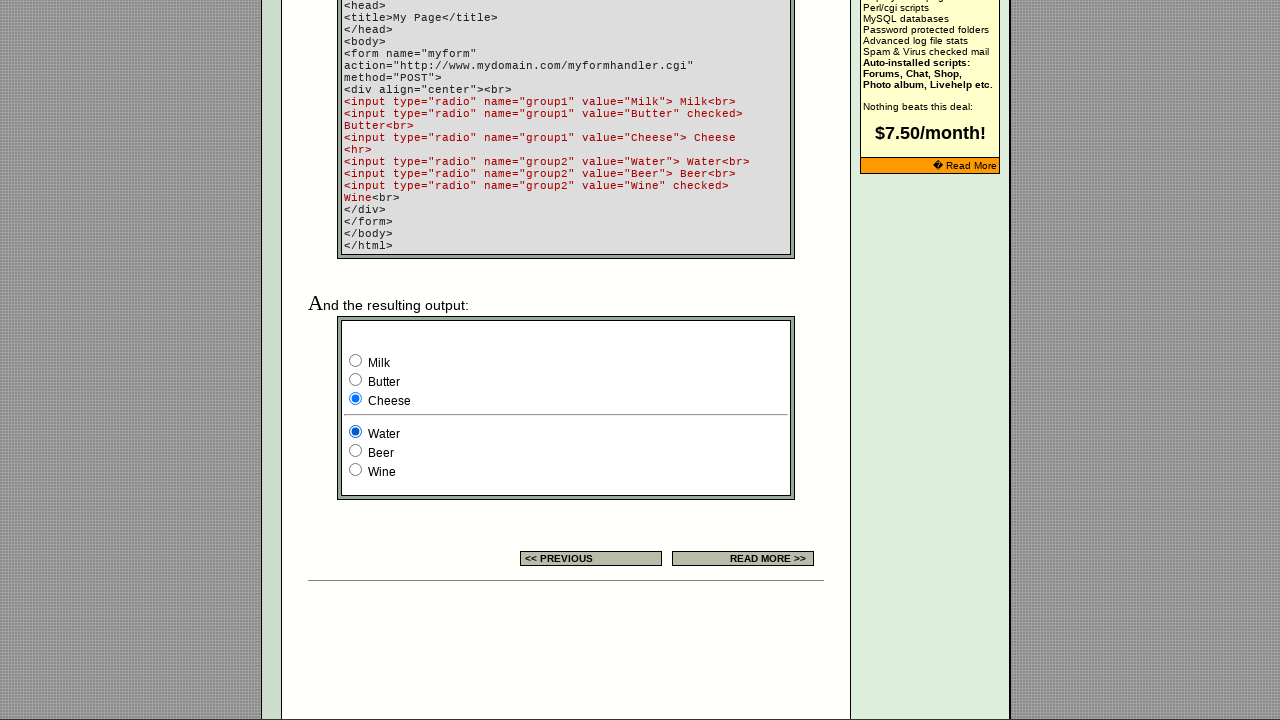

Waited 200ms for radio button 1 in group 2 selection to register
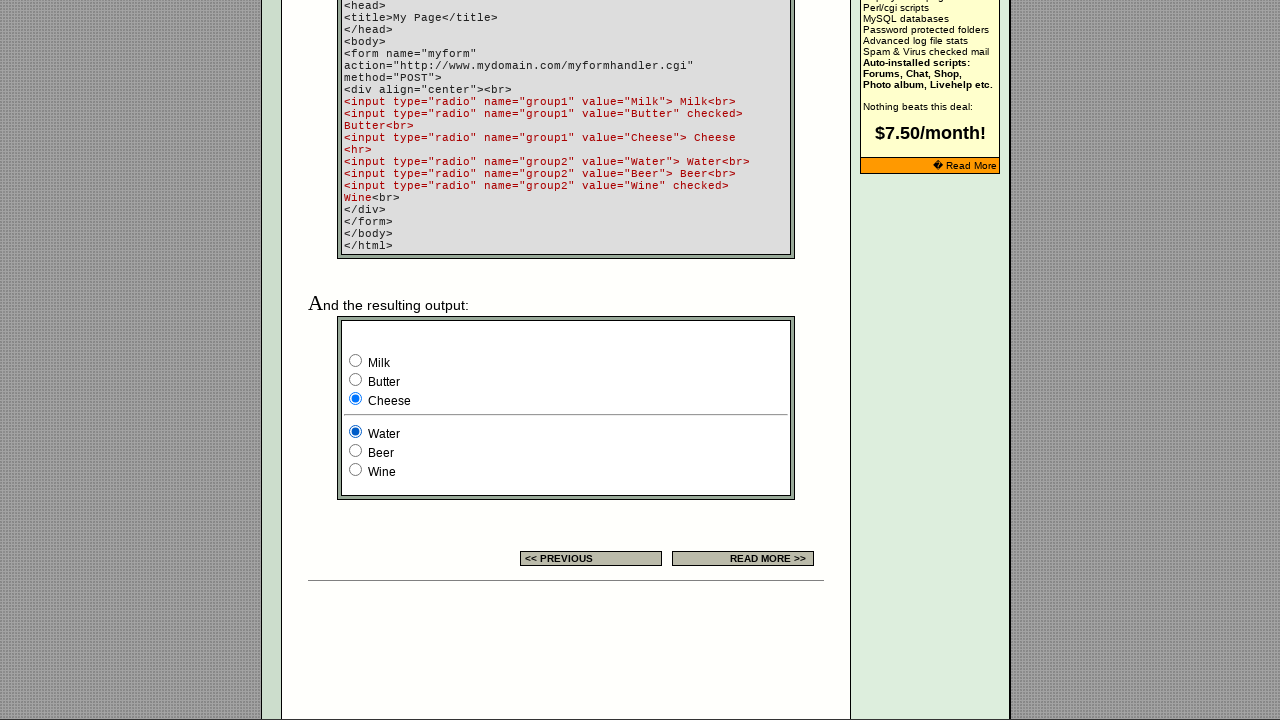

Clicked radio button 2 in group 2 at (356, 450) on input[name='group2'] >> nth=1
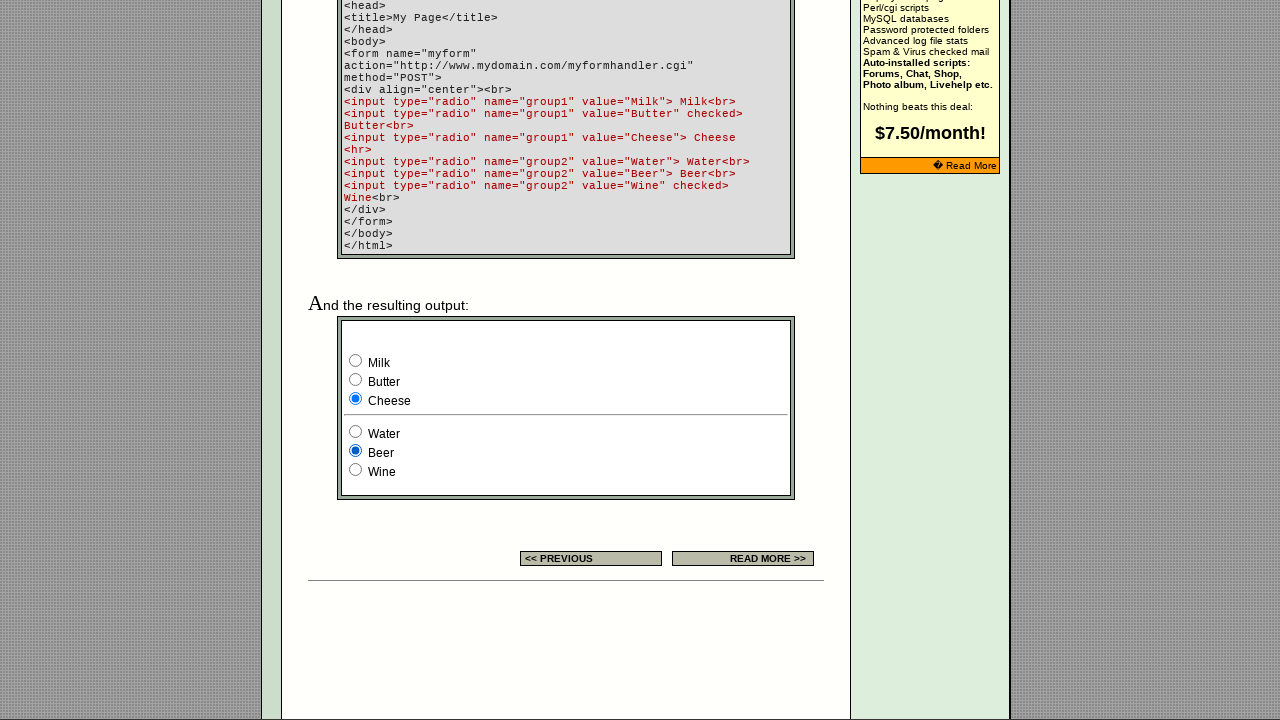

Waited 200ms for radio button 2 in group 2 selection to register
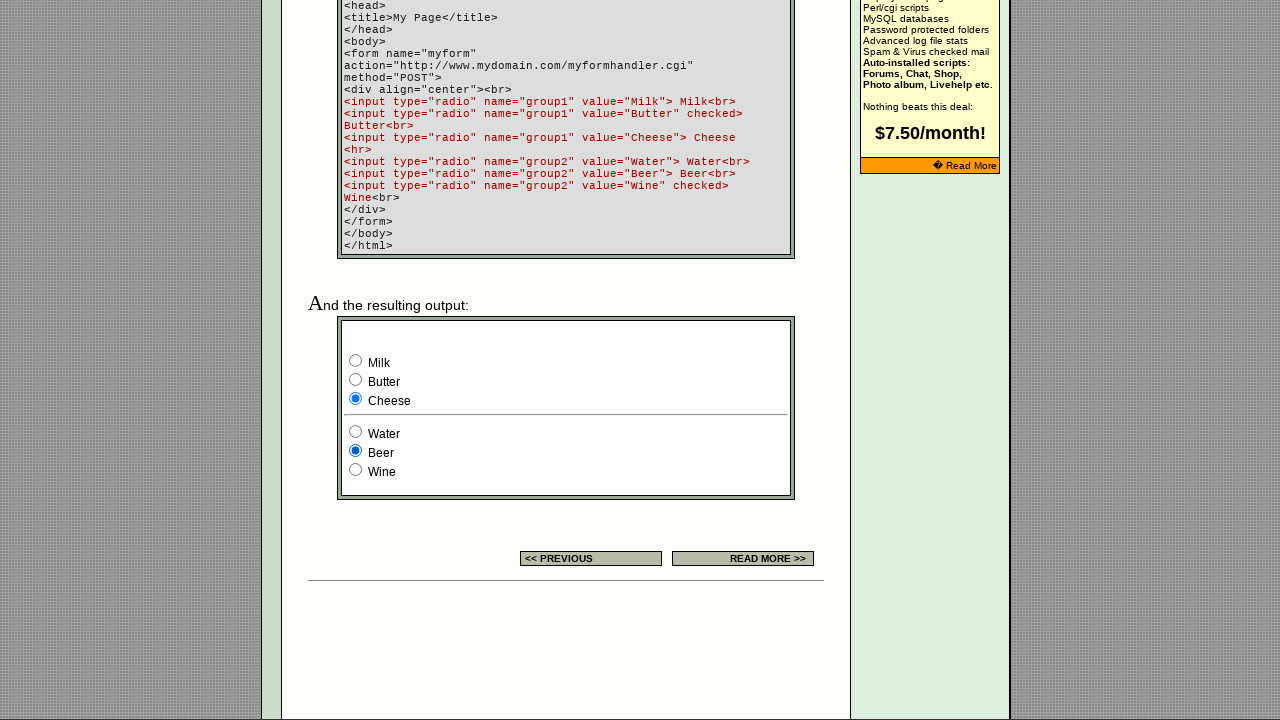

Clicked radio button 3 in group 2 at (356, 470) on input[name='group2'] >> nth=2
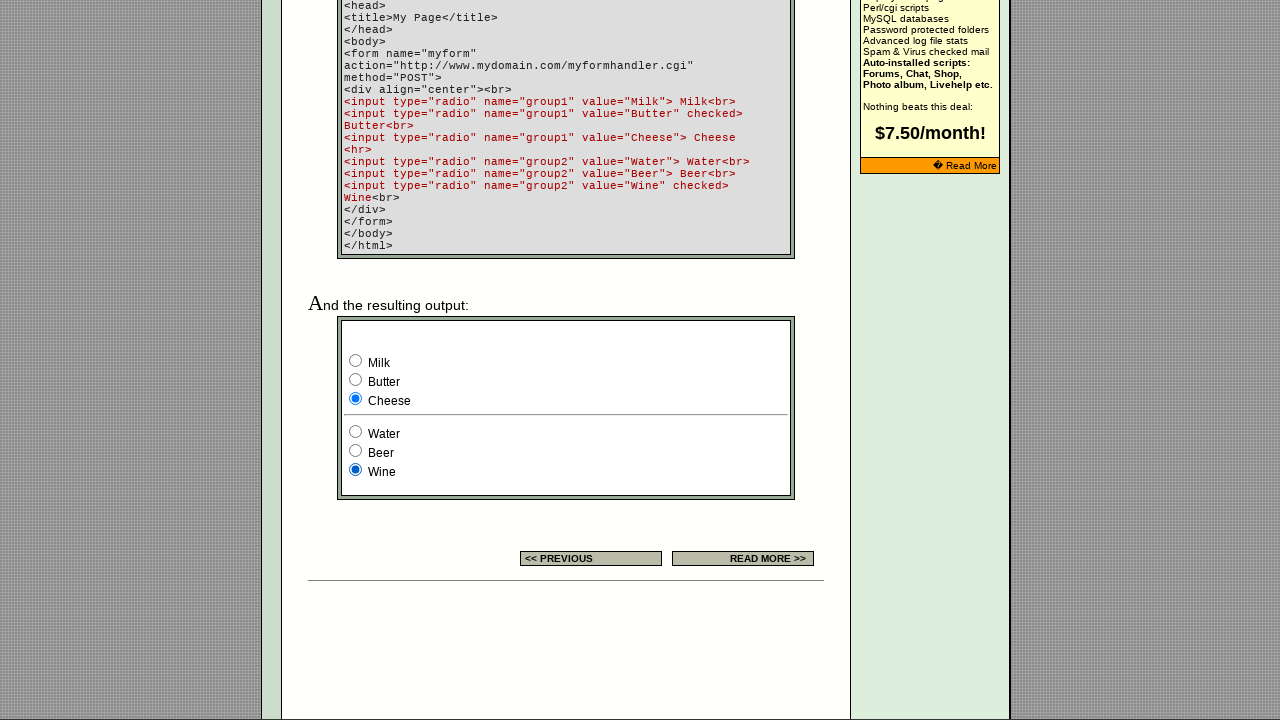

Waited 200ms for radio button 3 in group 2 selection to register
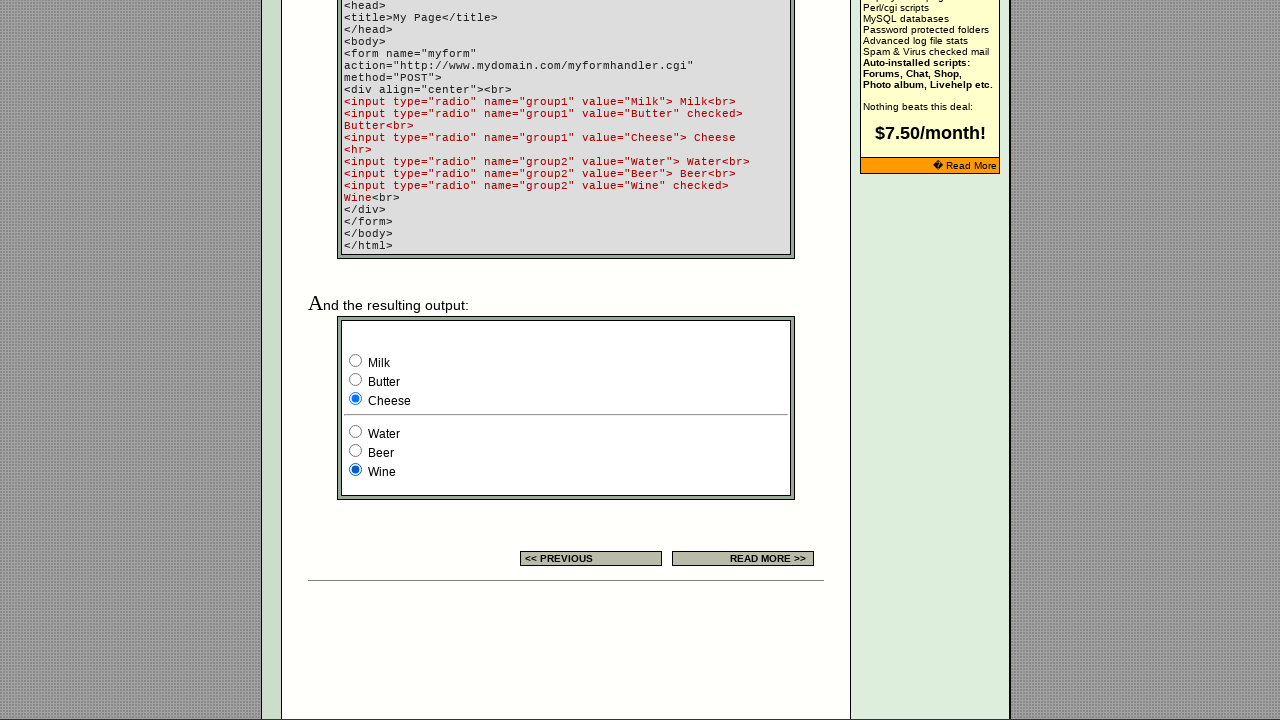

Verified that radio button elements are present on page
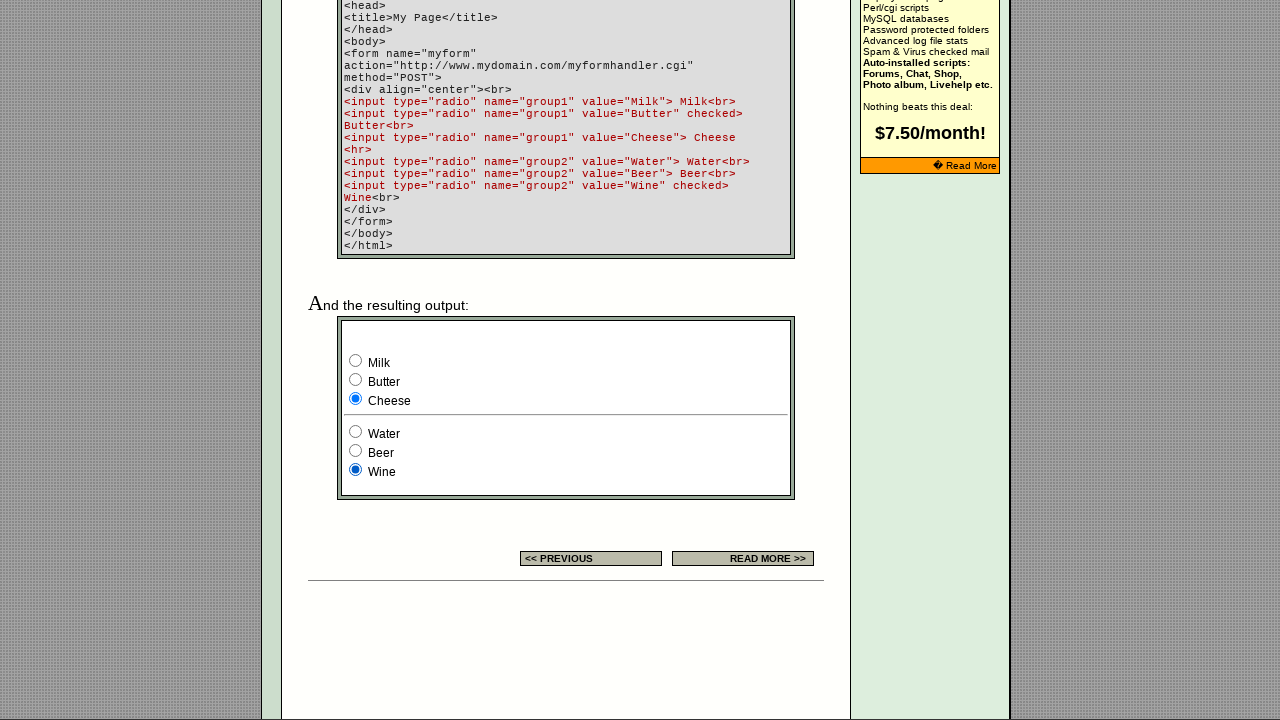

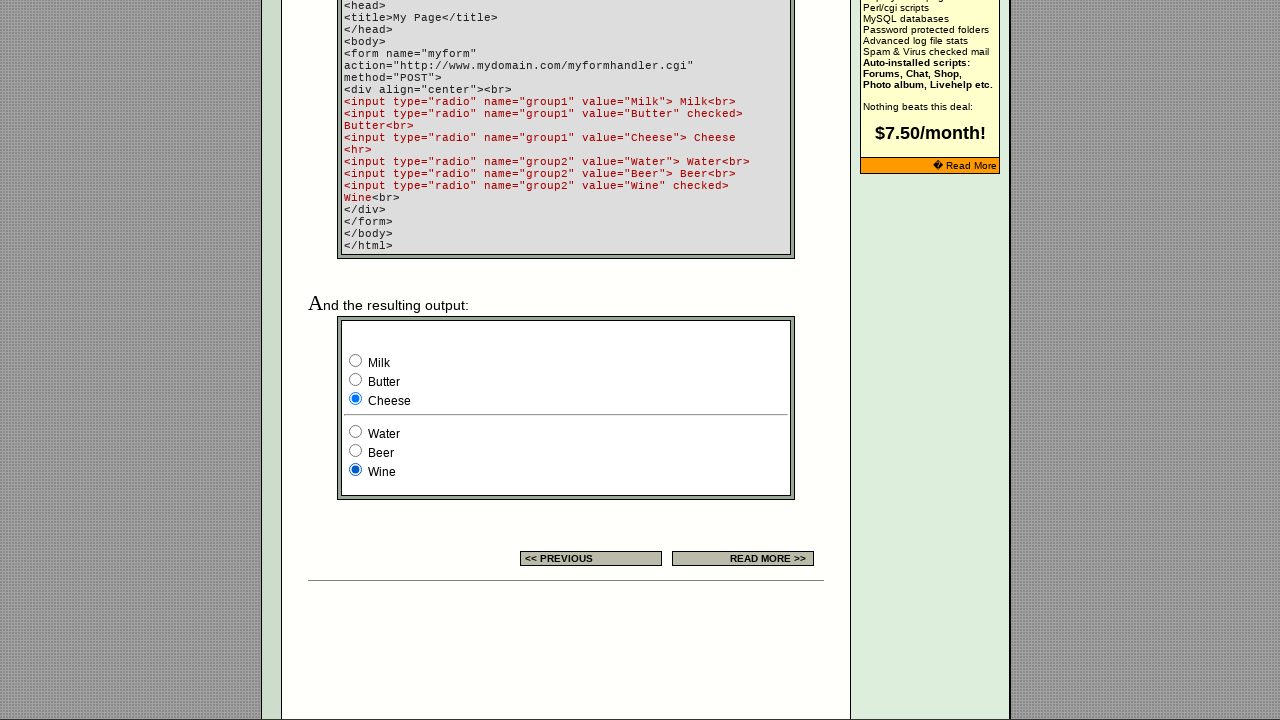